Tests navigation on CURA Healthcare Service website by clicking the Make Appointment button and verifying page elements

Starting URL: https://katalon-demo-cura.herokuapp.com/

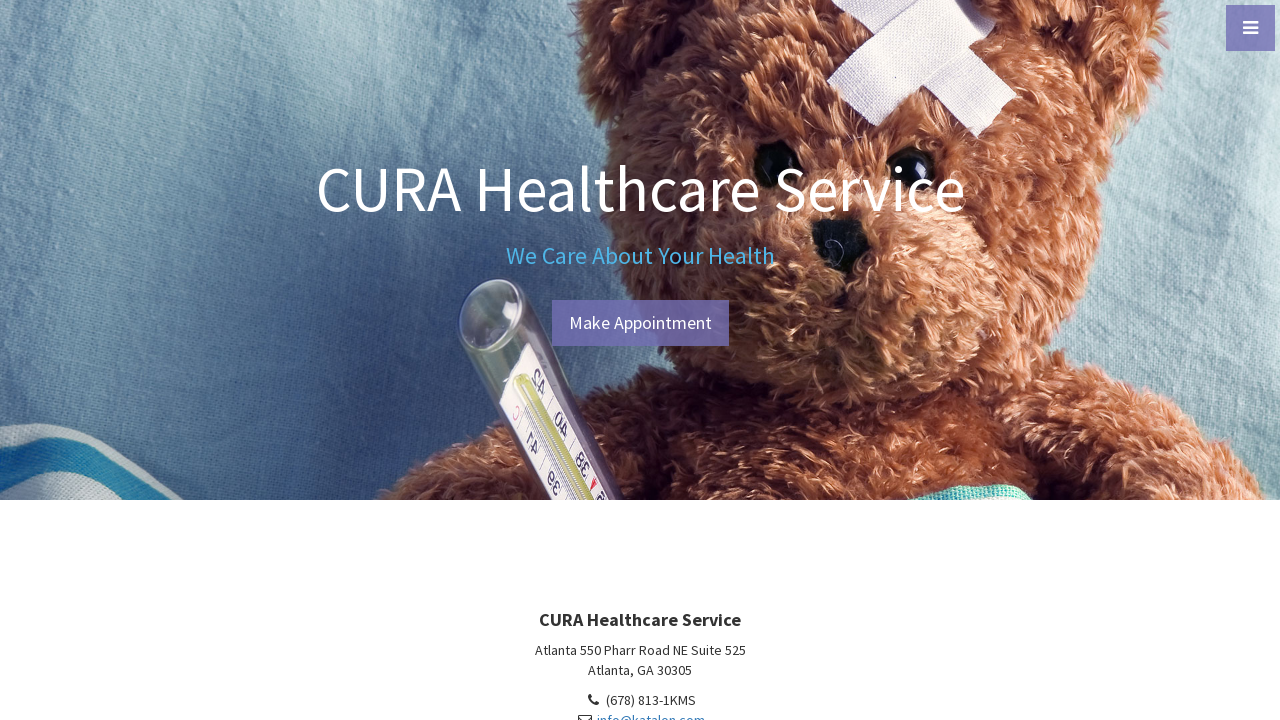

Clicked Make Appointment button at (640, 323) on xpath=//a[text()='Make Appointment']
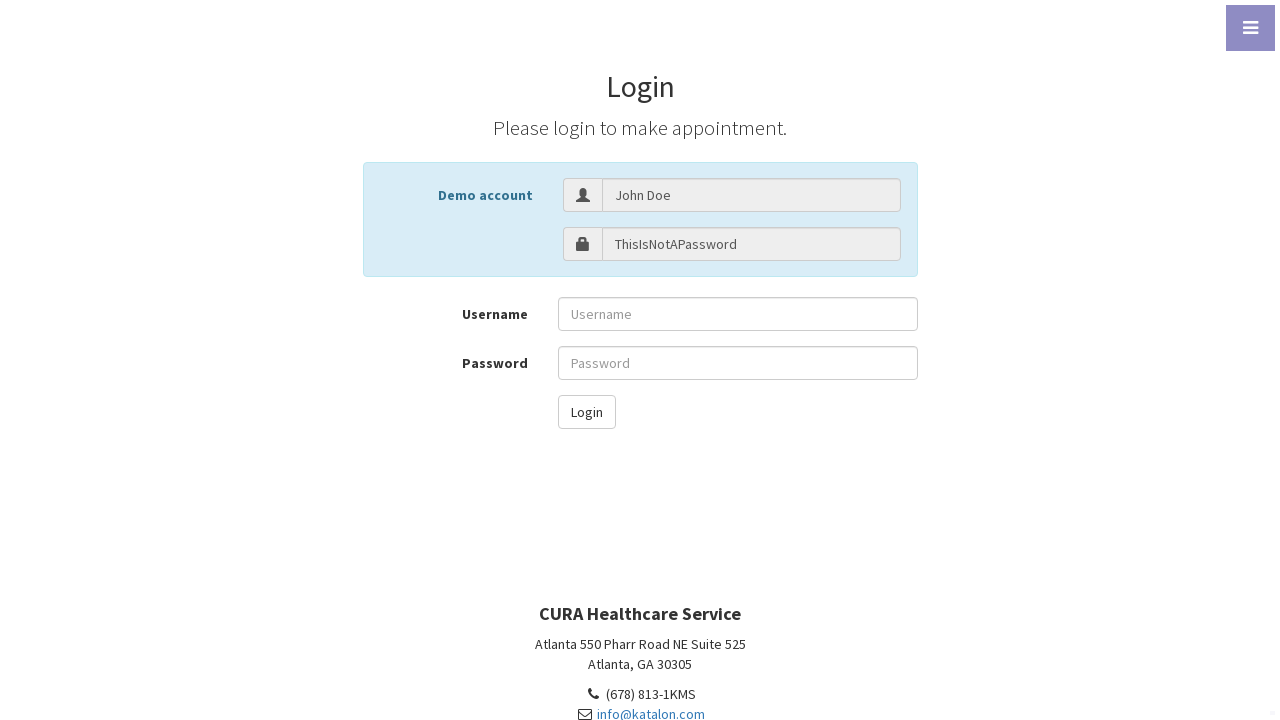

Page load state completed
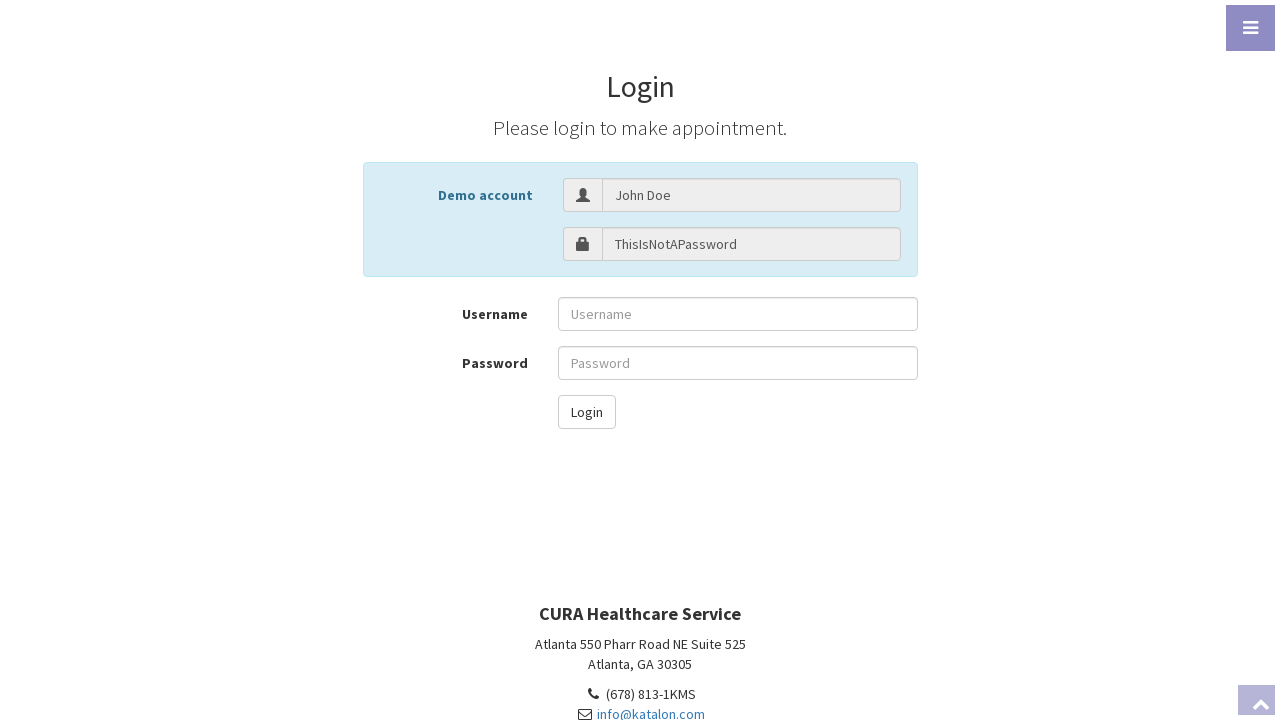

Verified page element with text containing 'A' is visible
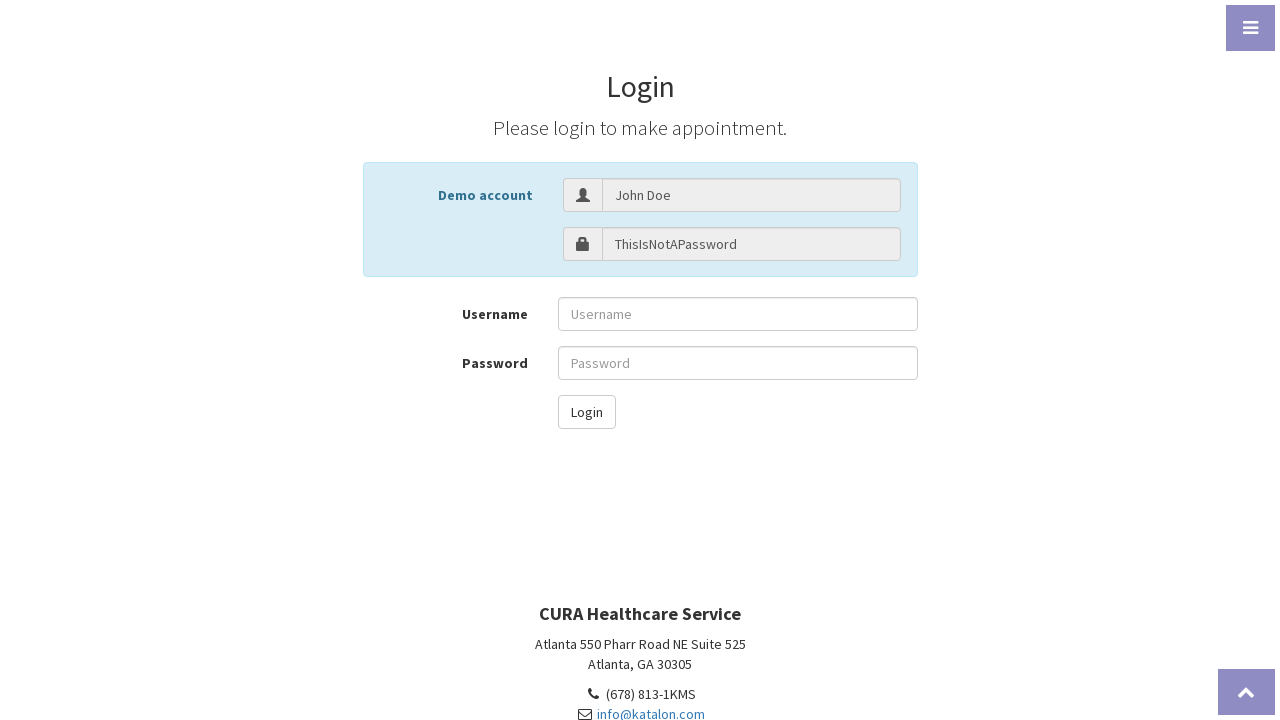

Footer text element (text-muted class) is visible
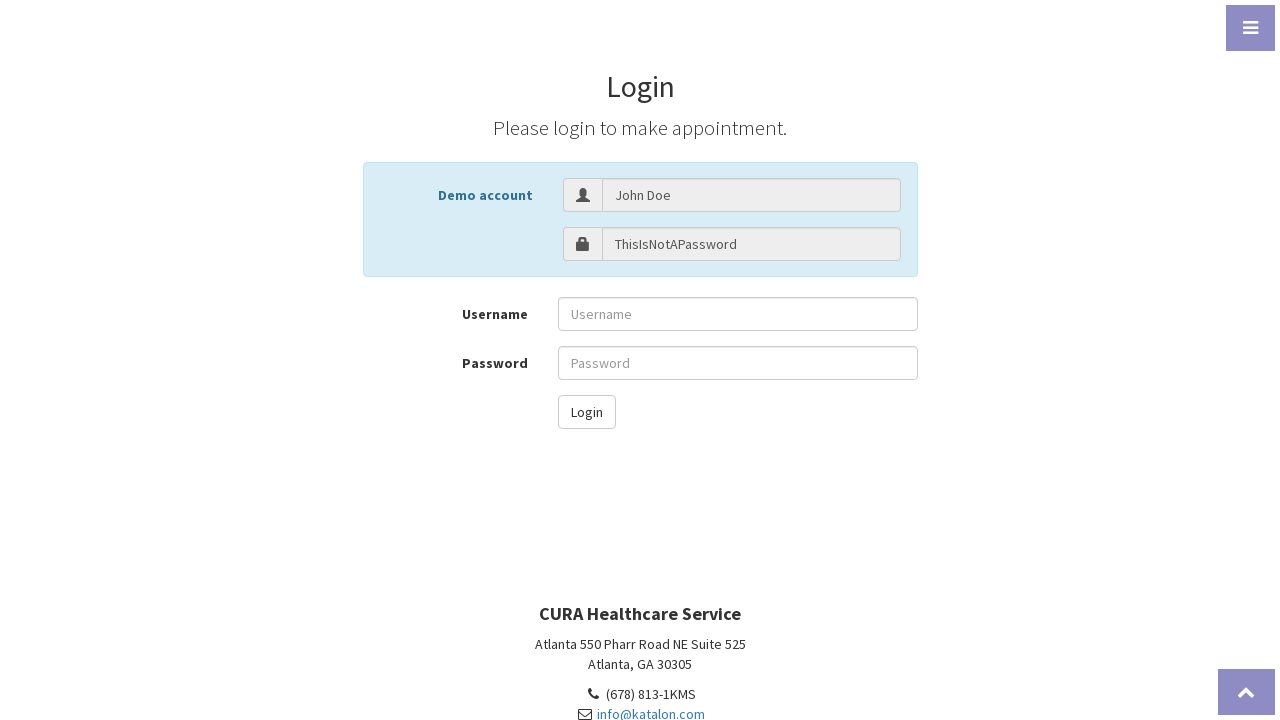

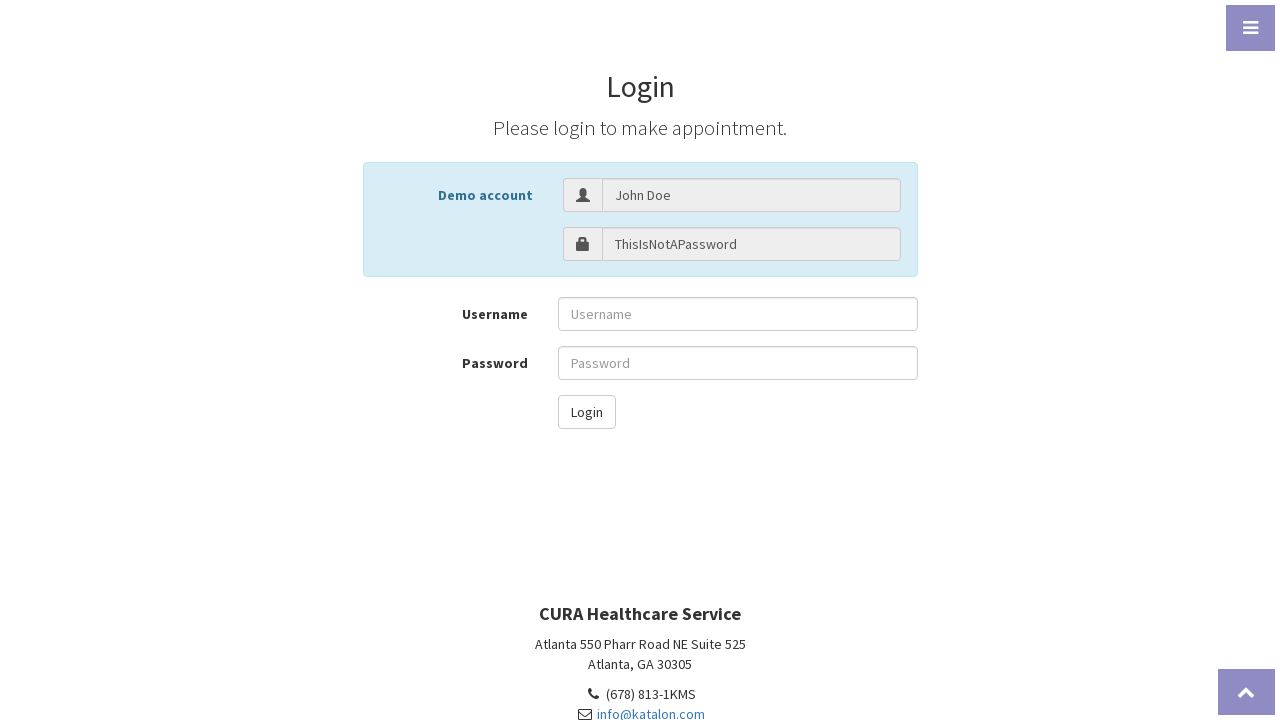